Tests interaction with iframes by filling text inputs in different frames using multiple frame selection approaches (by URL and by src selector)

Starting URL: https://ui.vision/demo/webtest/frames/

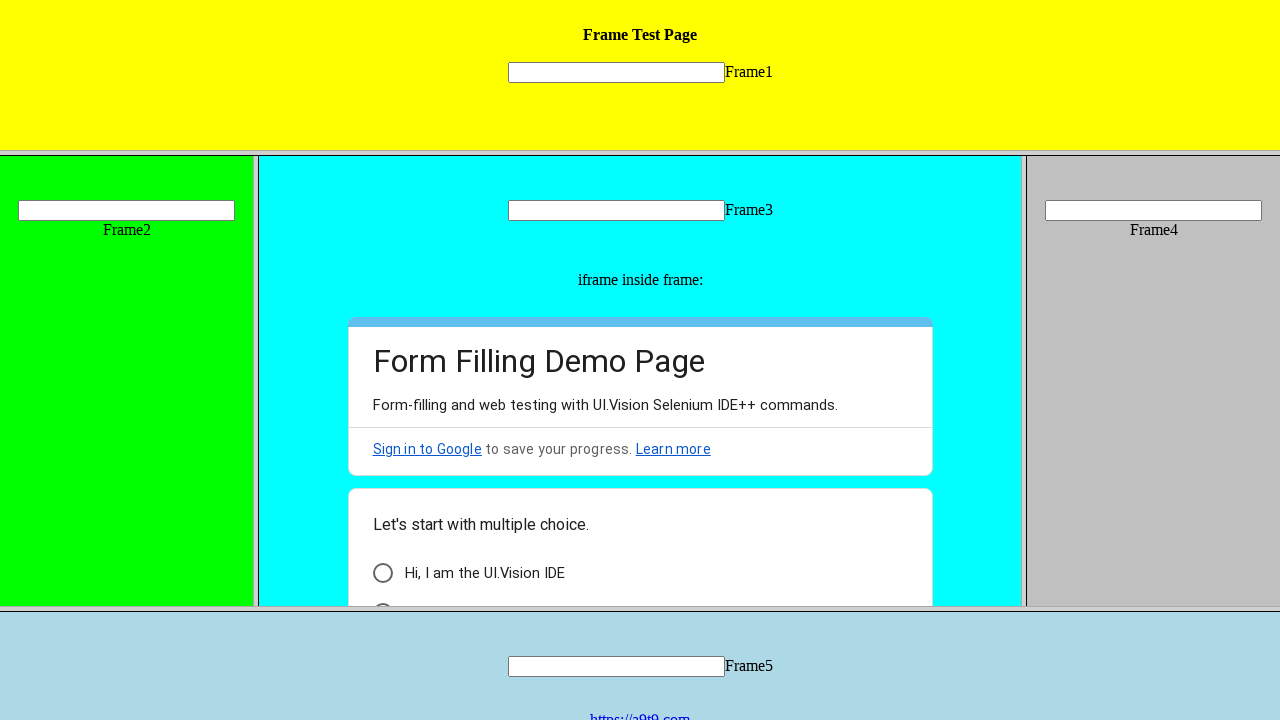

Located frame_1.html using URL approach
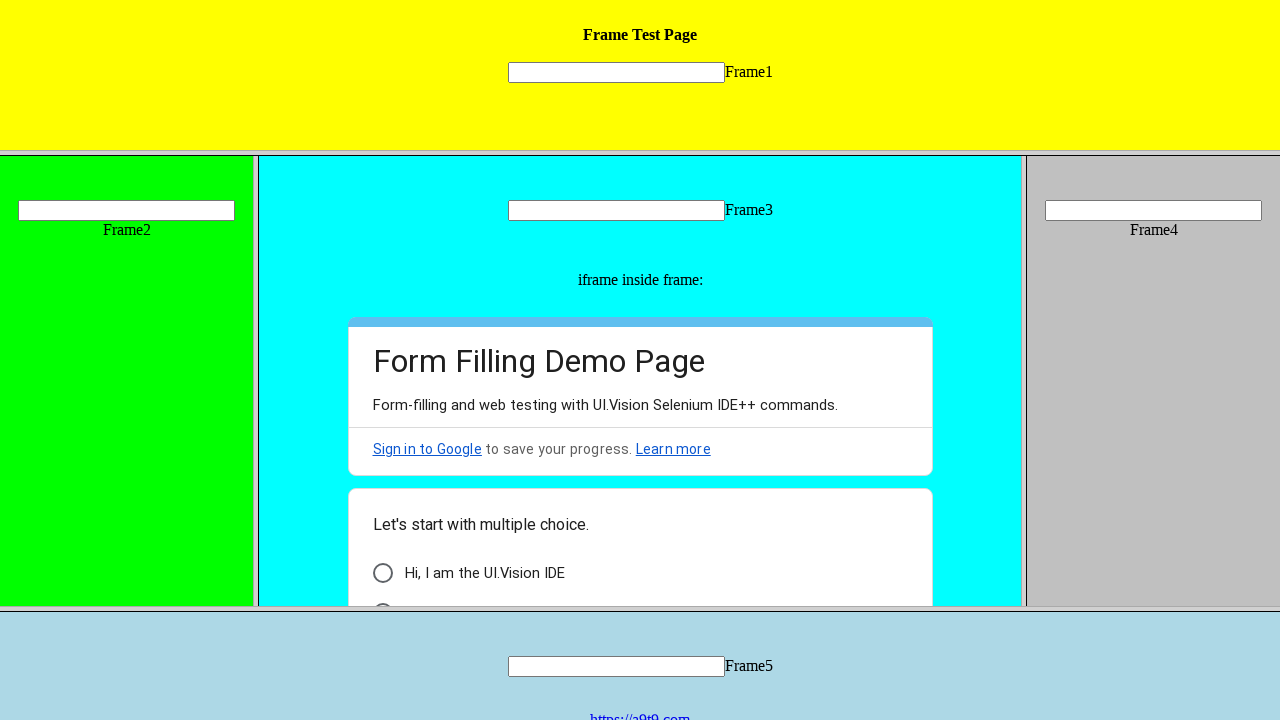

Filled text input in frame_1 with 'sangam' on [name="mytext1"]
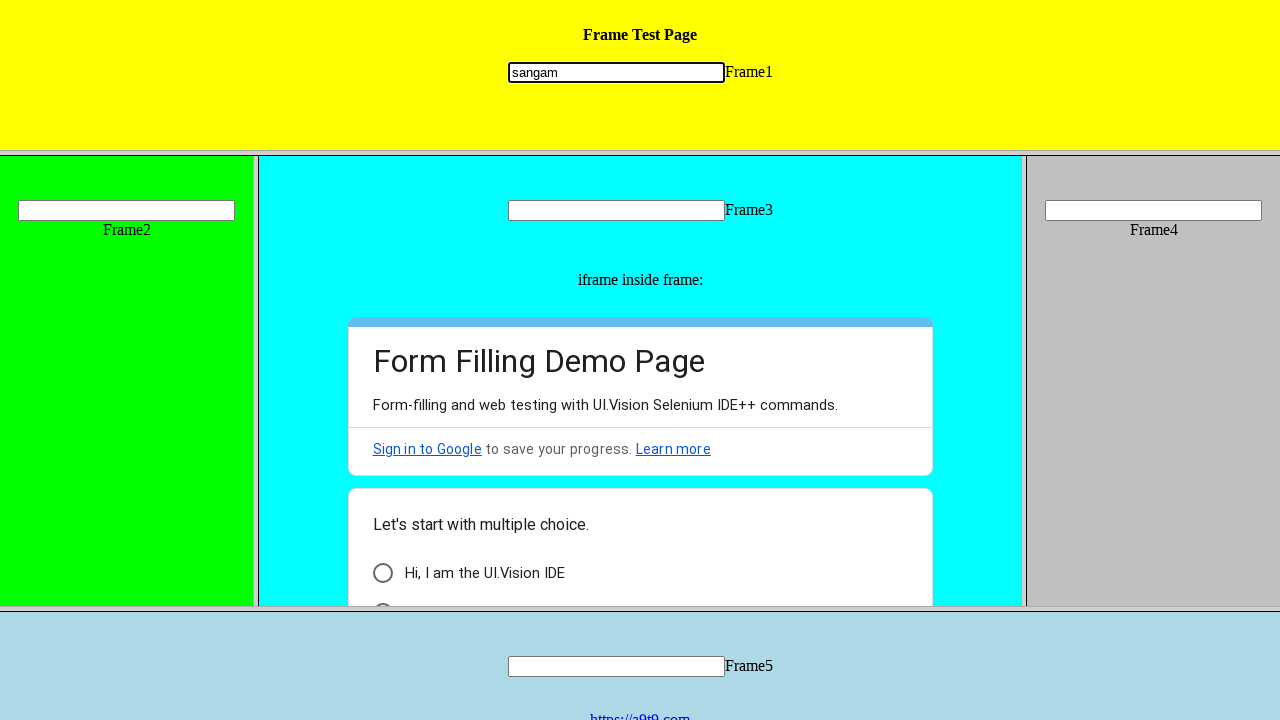

Filled text input in frame_2 with 'Ruthu' using src selector approach on frame[src="frame_2.html"] >> internal:control=enter-frame >> [name="mytext2"]
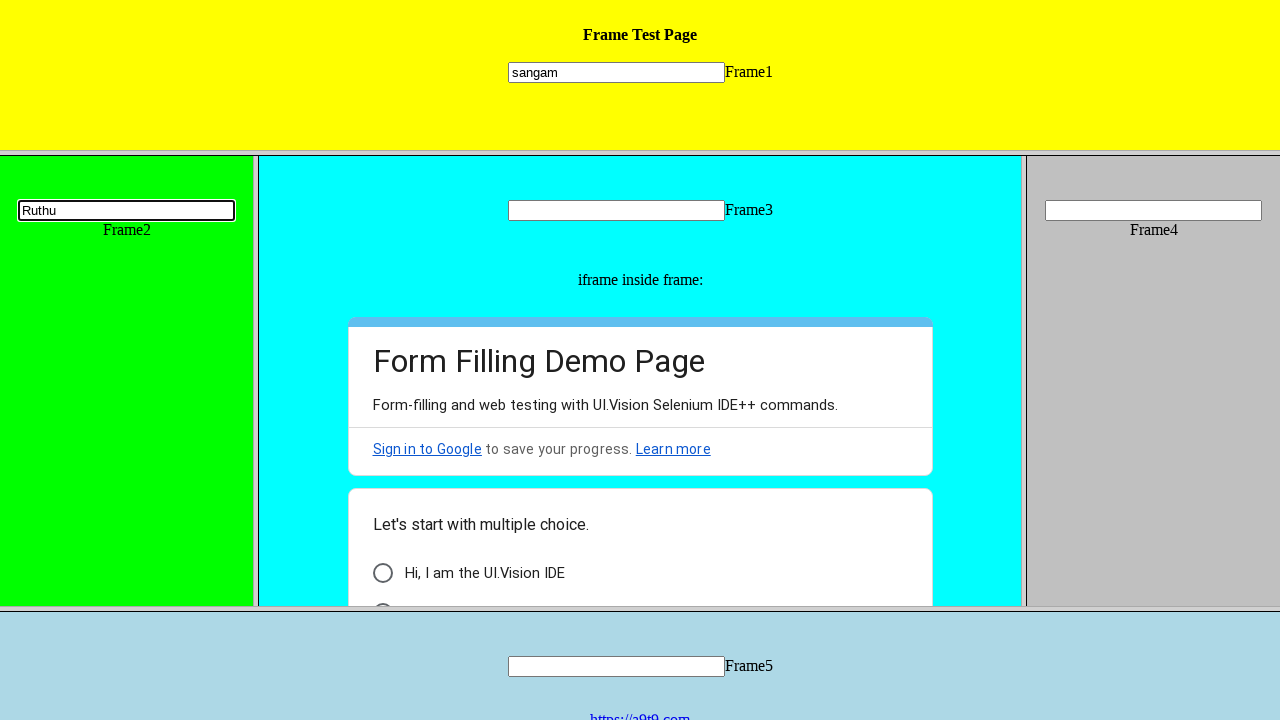

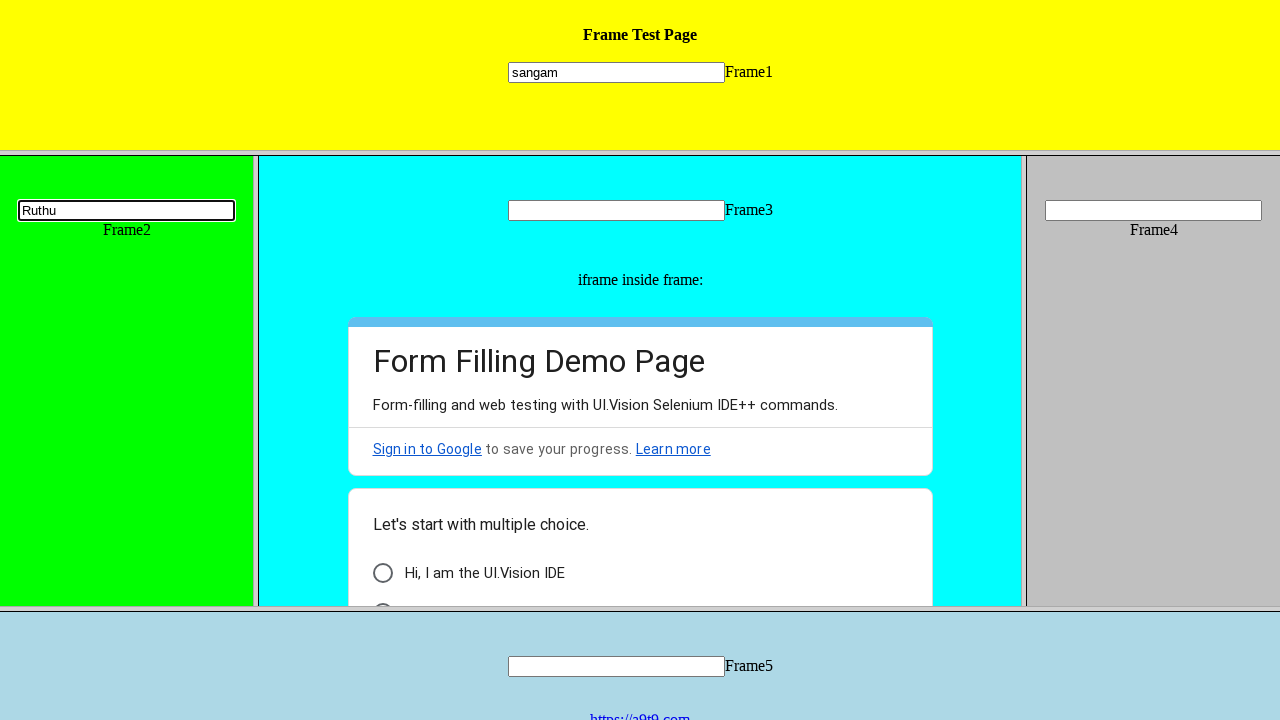